Tests file download functionality by navigating to a table data download demo page and clicking the PDF download button

Starting URL: https://www.lambdatest.com/selenium-playground/table-data-download-demo

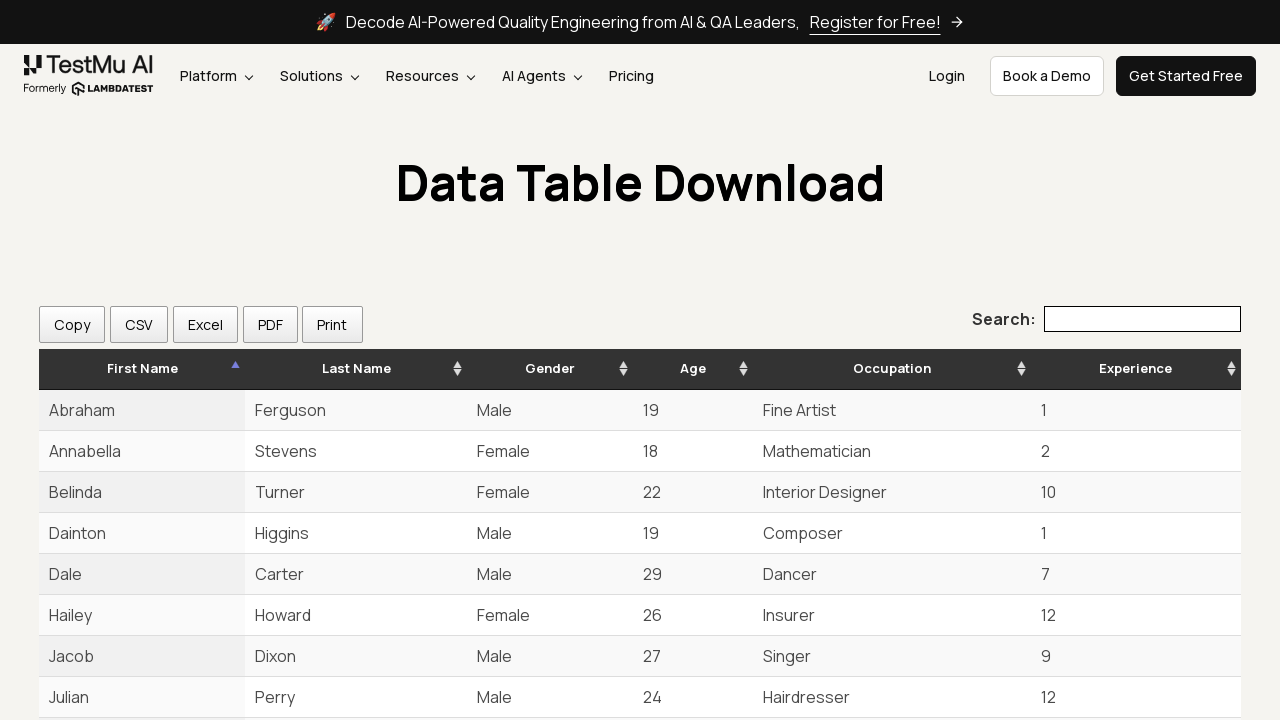

Waited for PDF download button to appear
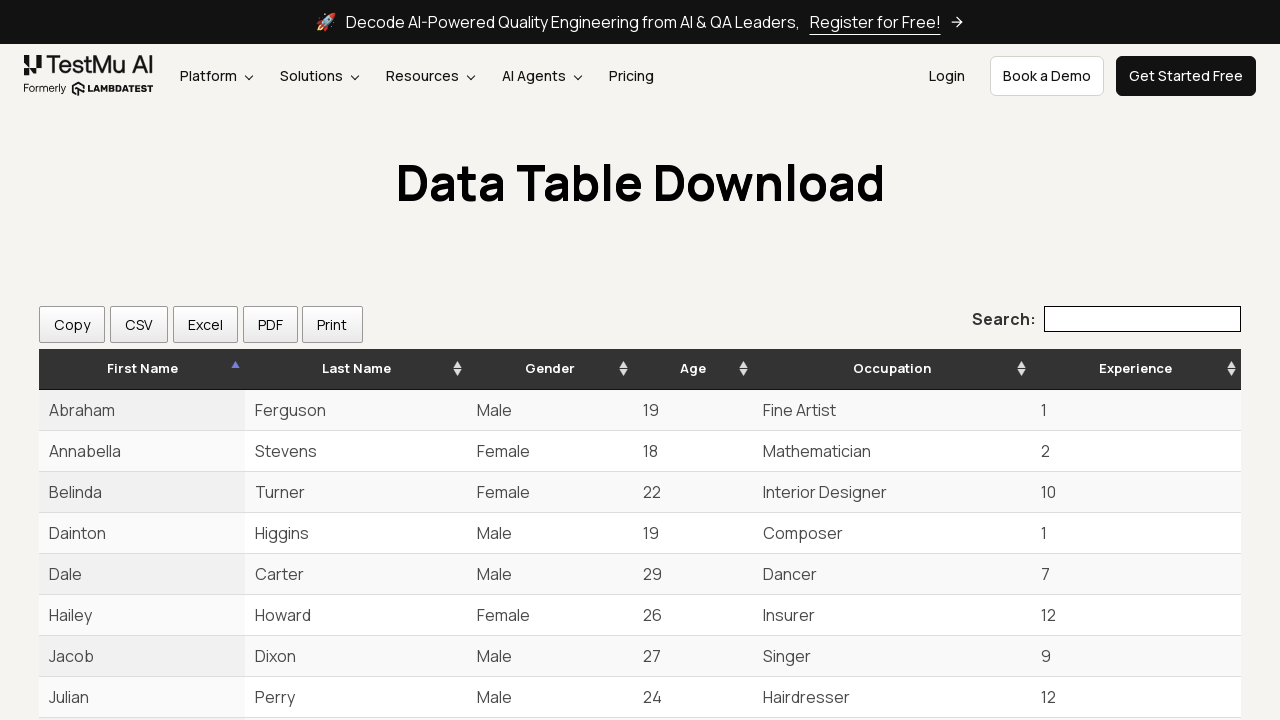

Clicked the PDF download button
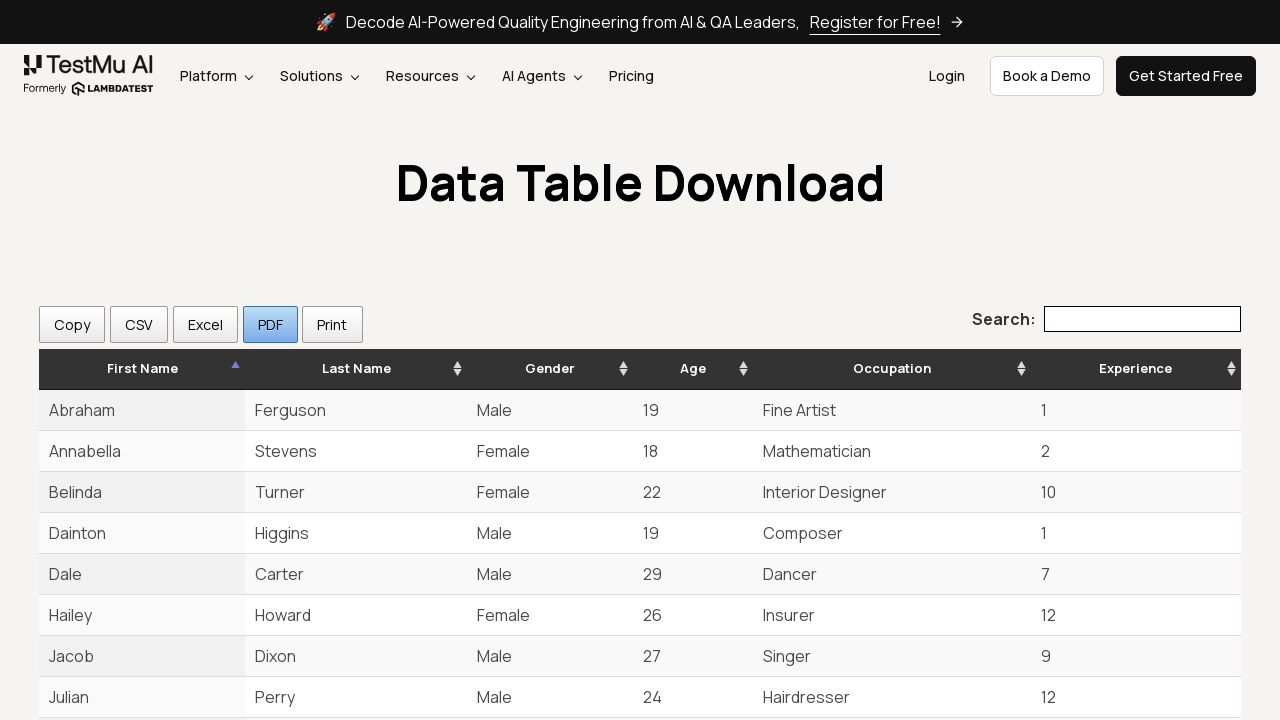

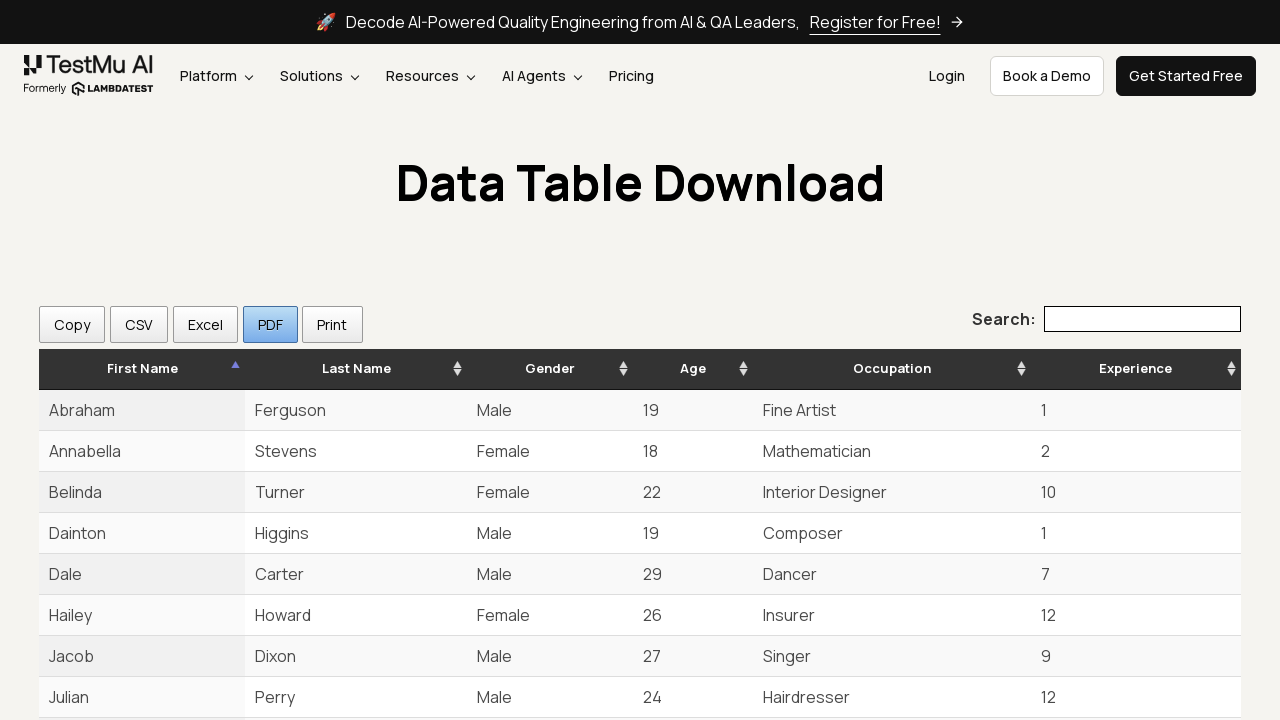